Tests JavaScript confirm popup handling by clicking a button that triggers a confirm dialog, verifying the text, and dismissing it.

Starting URL: https://the-internet.herokuapp.com/javascript_alerts

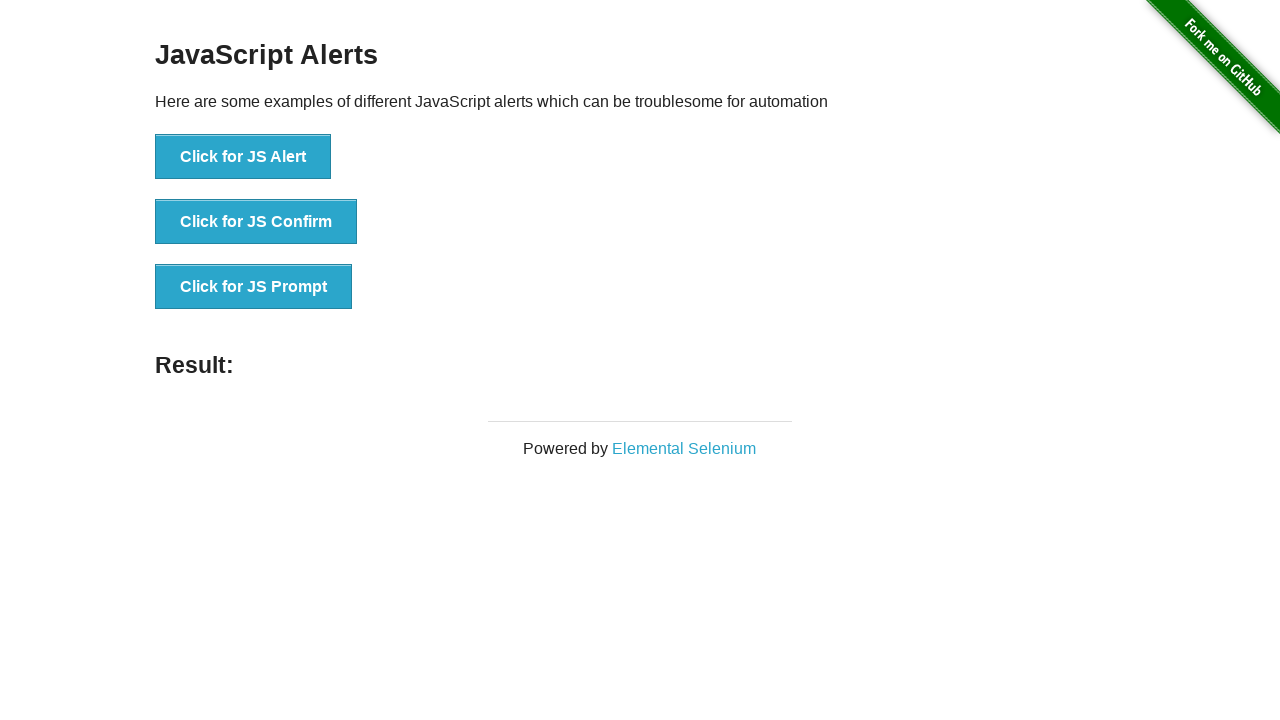

Set up dialog handler to dismiss confirm dialogs
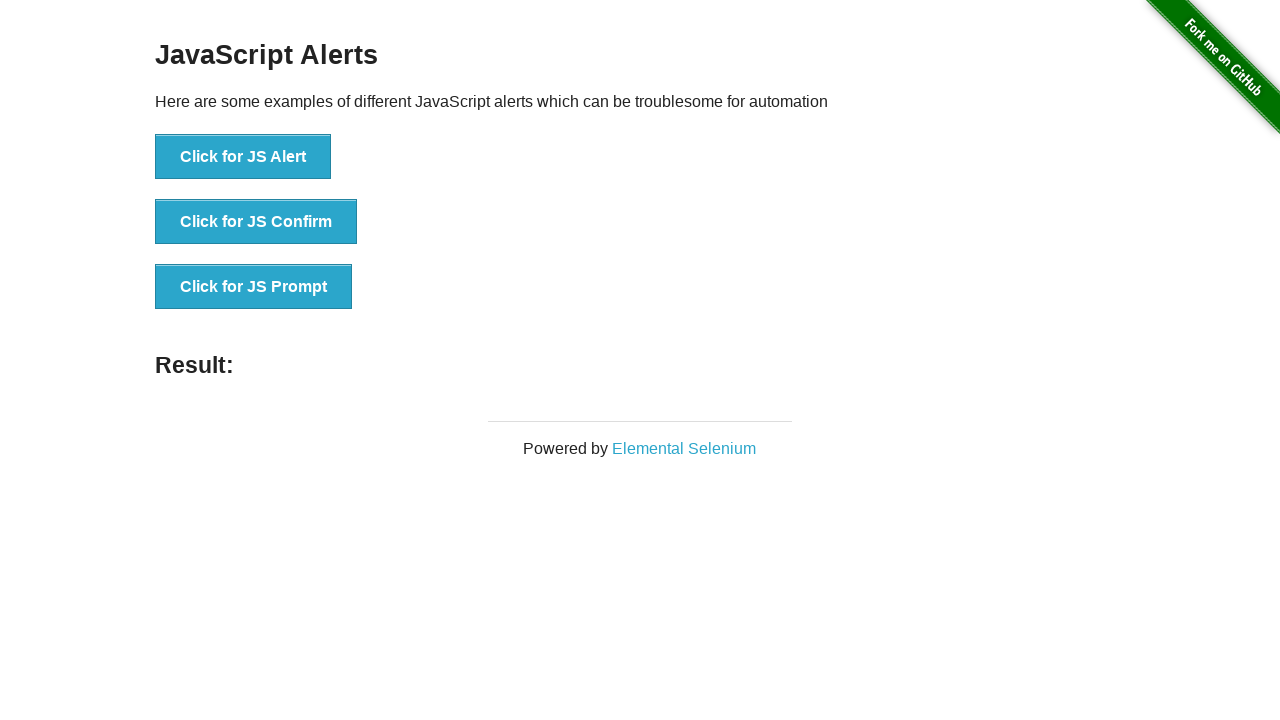

Waited for JS Confirm button to be available
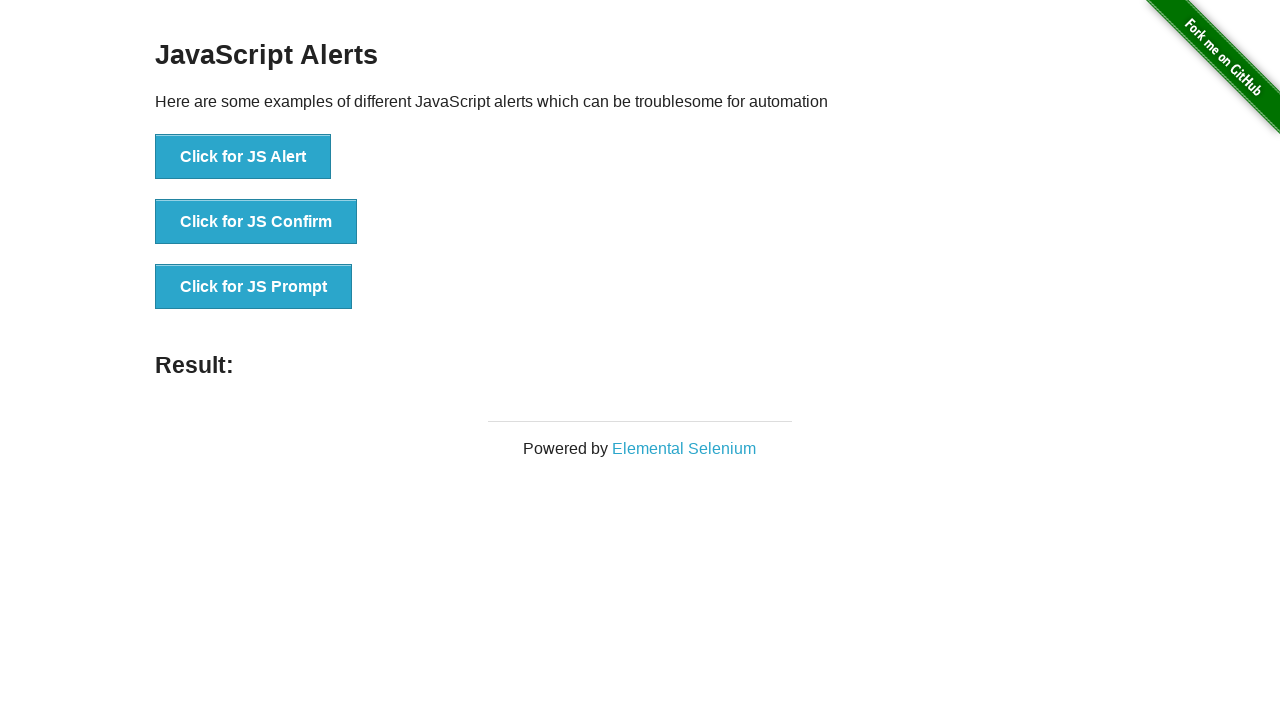

Clicked the JS Confirm button to trigger the confirm dialog at (256, 222) on xpath=//button[text()='Click for JS Confirm']
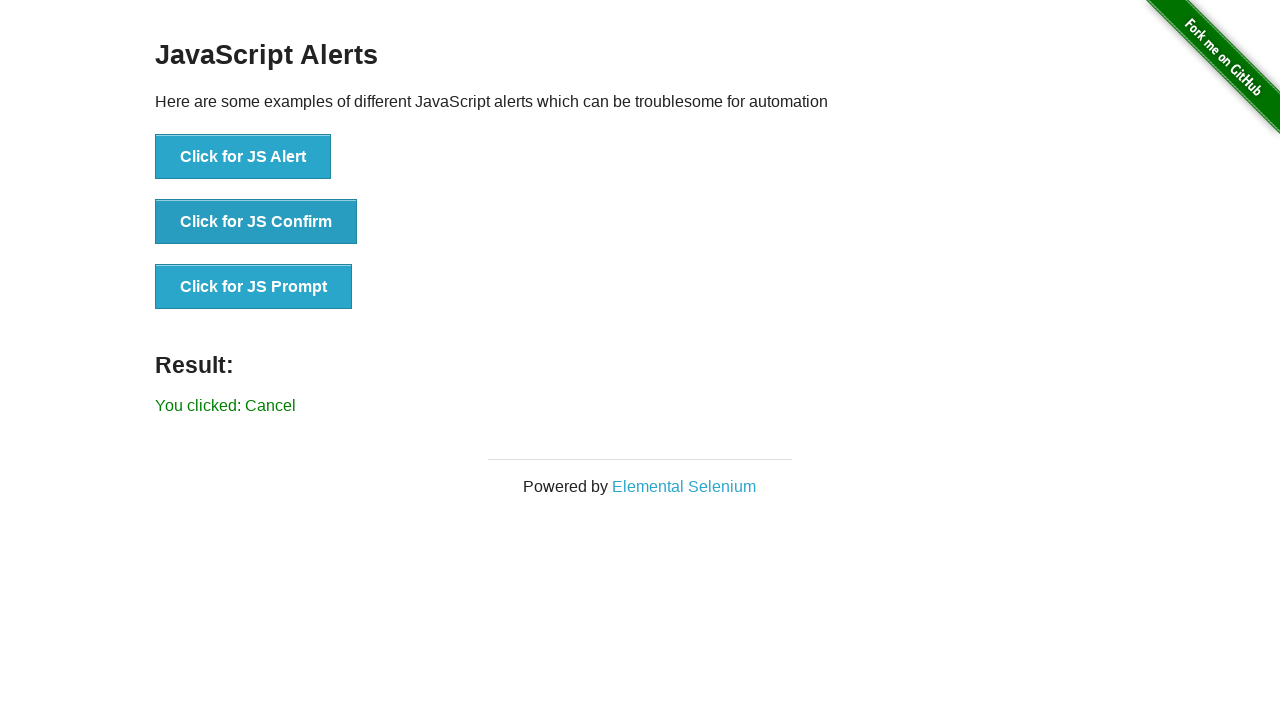

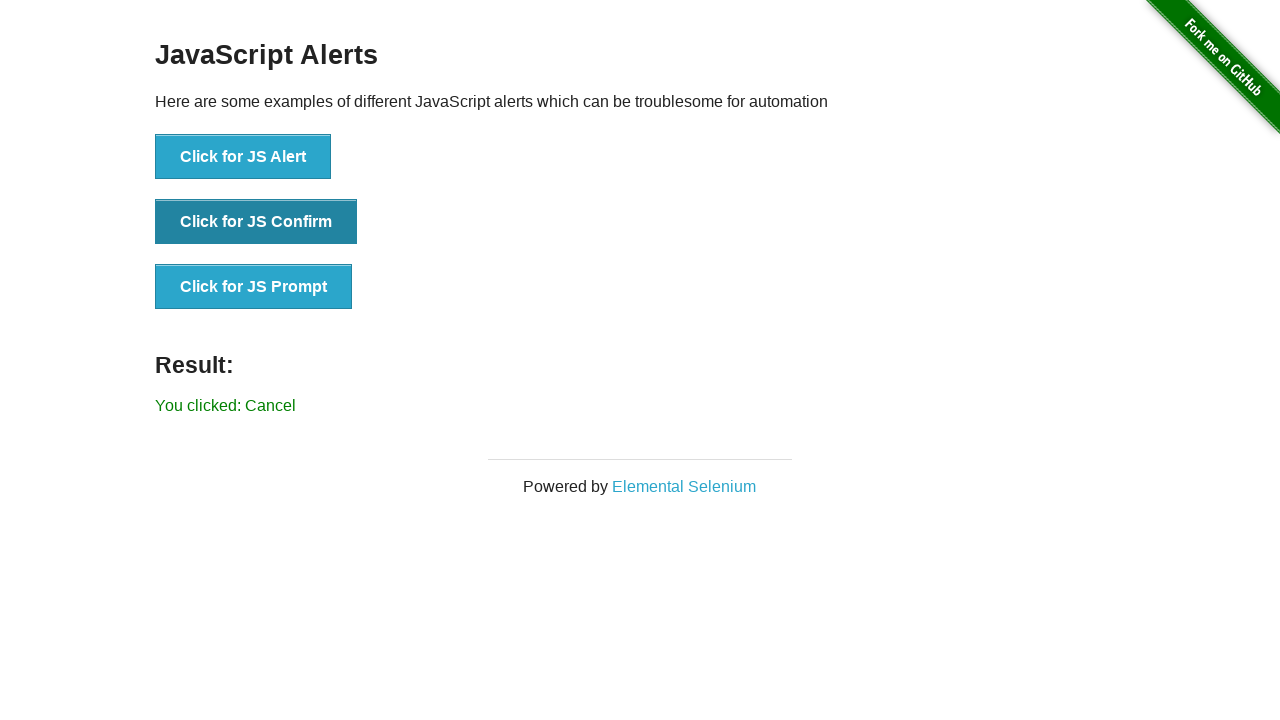